Tests contact form submission on Consultoria Global website by navigating to the contact page, filling out the form fields with test data including an invalid email, and attempting to submit the form to trigger a validation alert

Starting URL: https://www.consultoriaglobal.com.ar/cgweb/

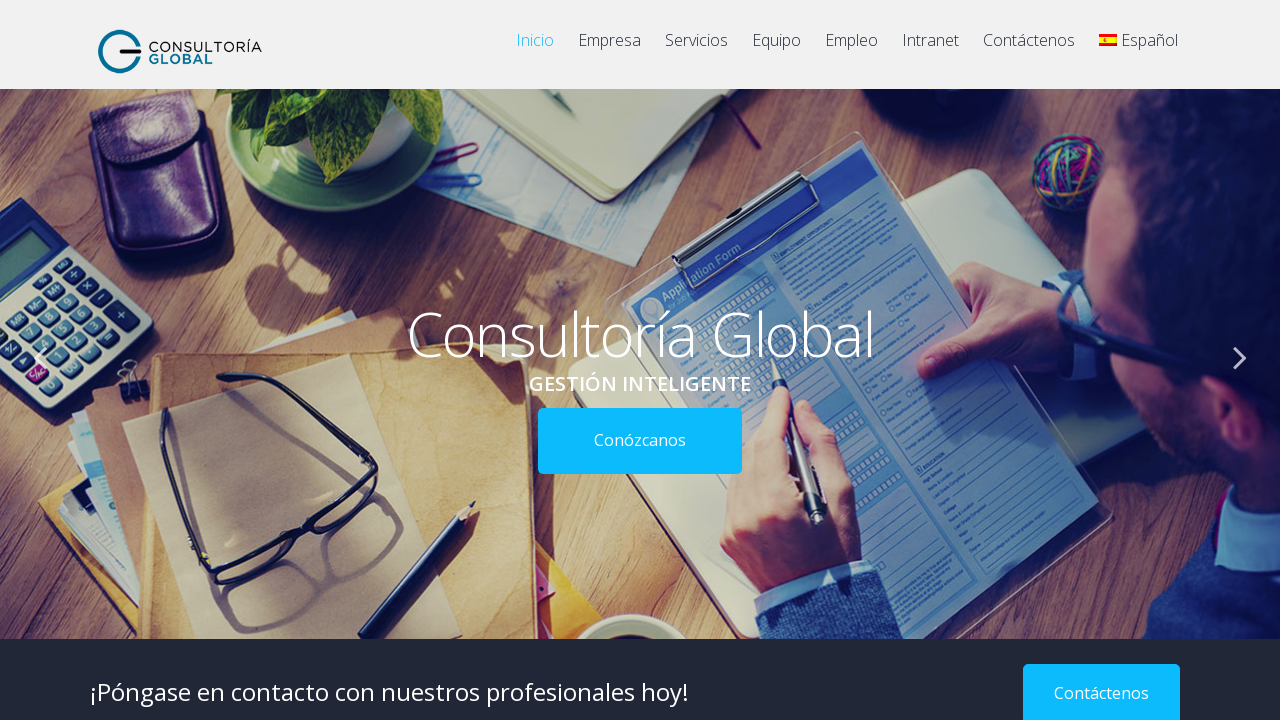

Clicked on 'Contáctenos' (Contact Us) link at (1029, 50) on xpath=//*[@id="menu-item-1364"]/a
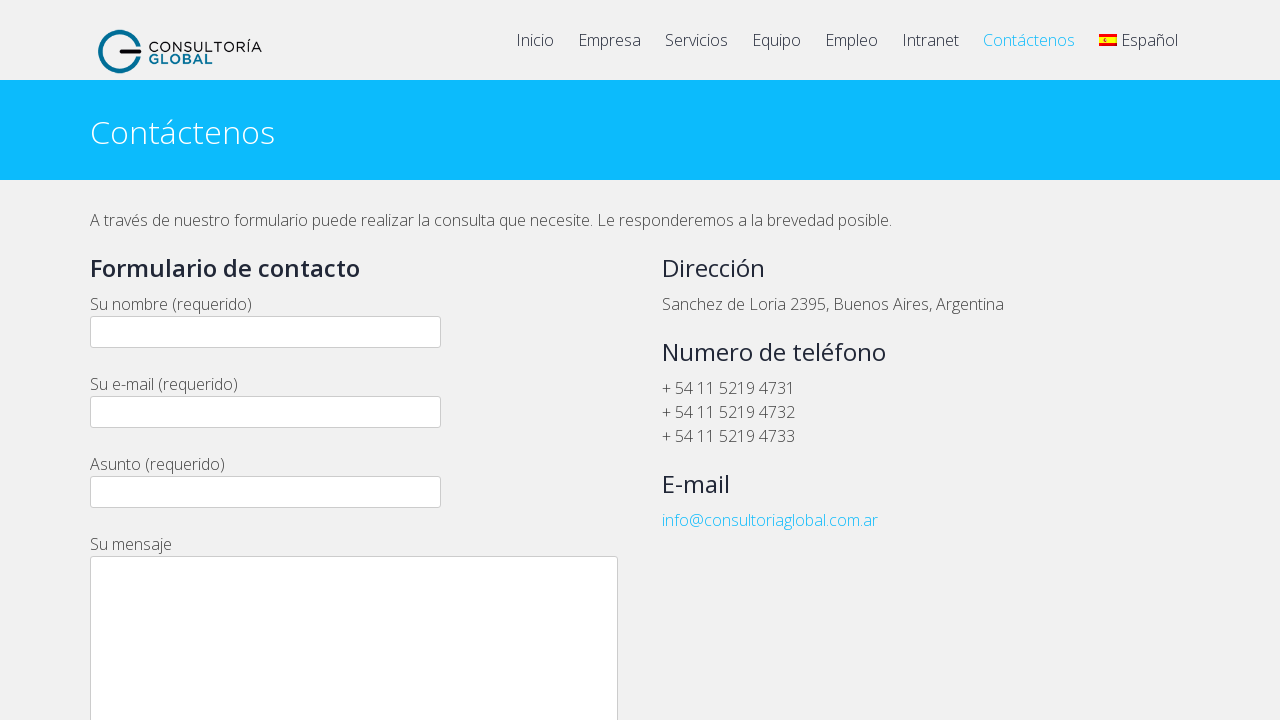

Contact form loaded successfully
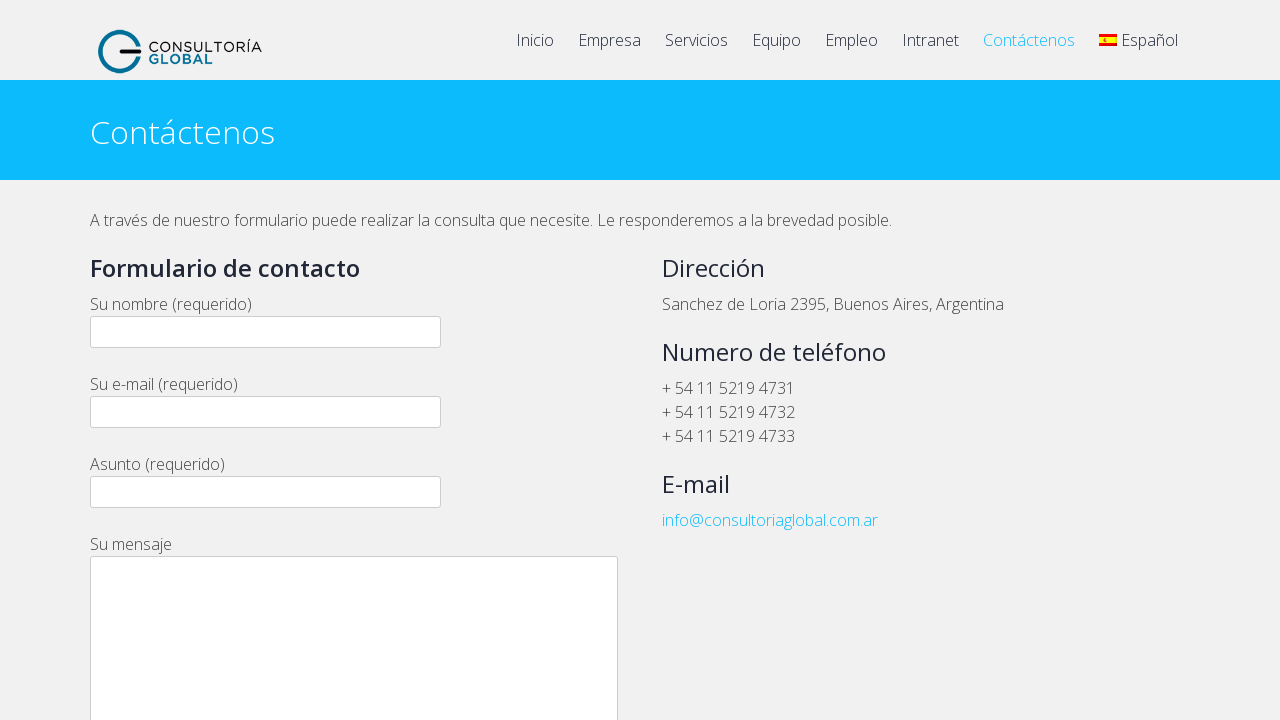

Filled name field with 'Teo Alejandro Costa' on input[name="your-name"]
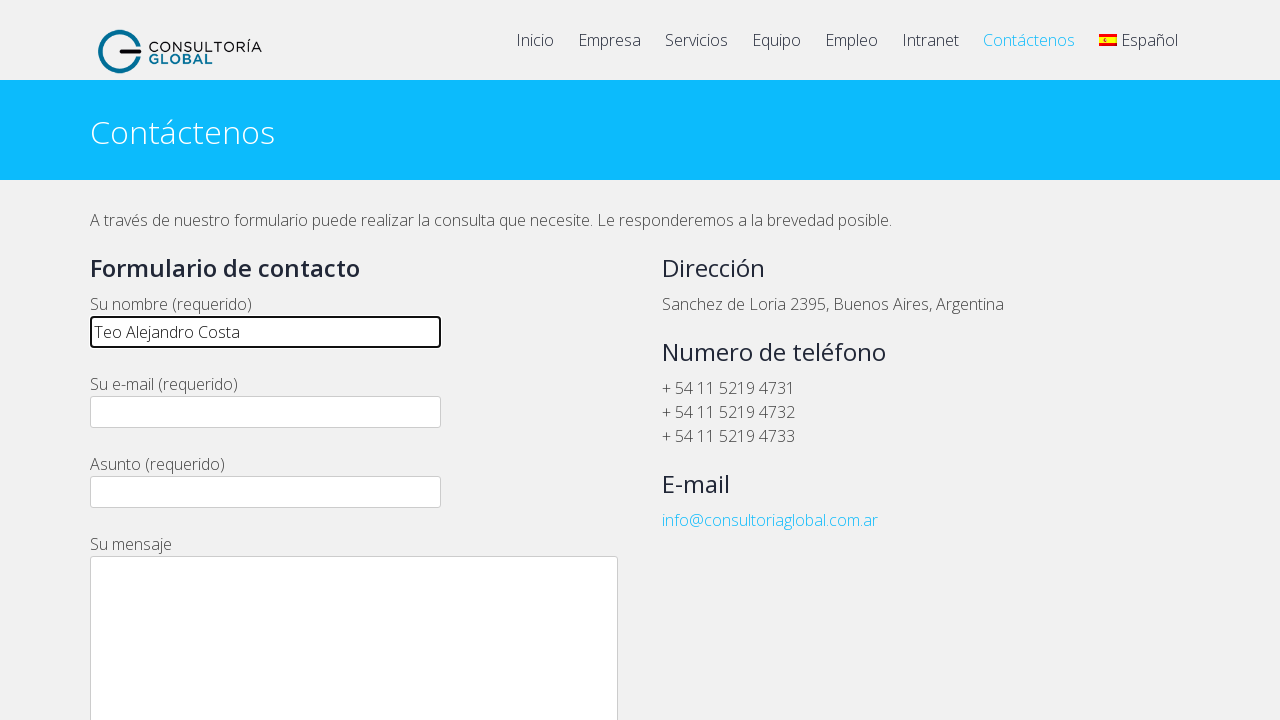

Filled email field with invalid email 'Email inválido' on input[name="your-email"]
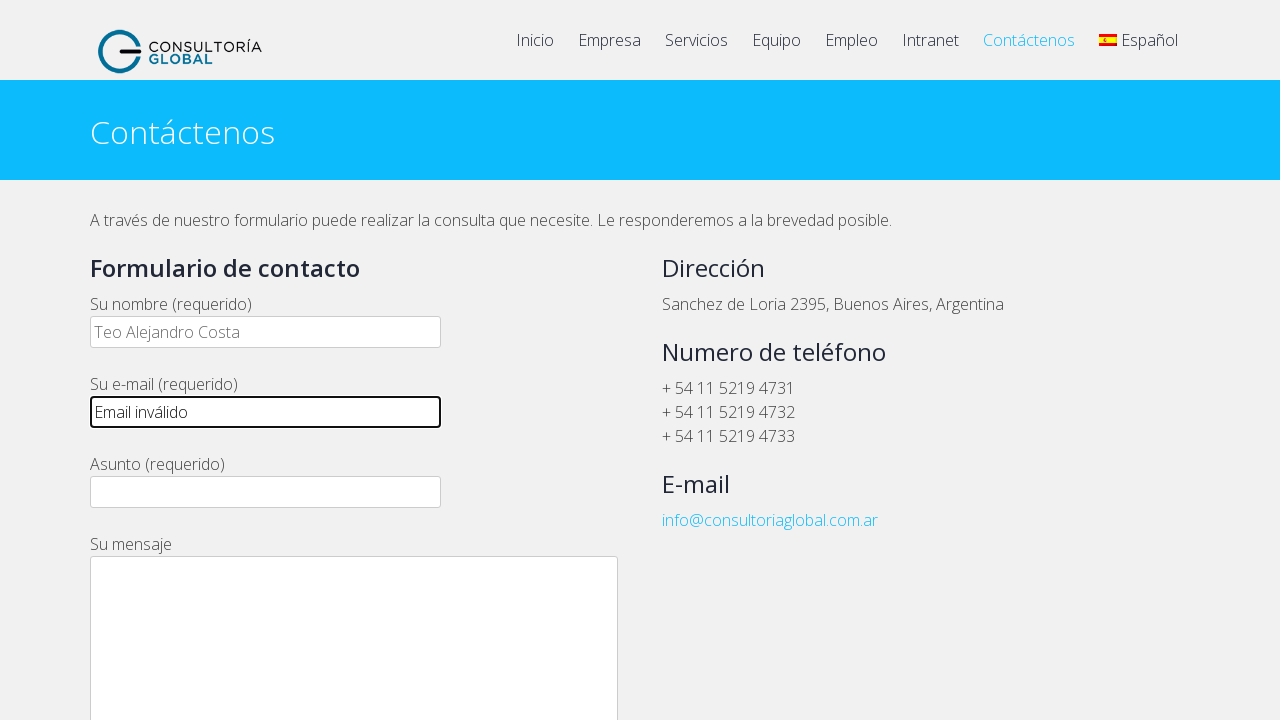

Filled subject field with 'Ejercicio de automatización' on input[name="your-subject"]
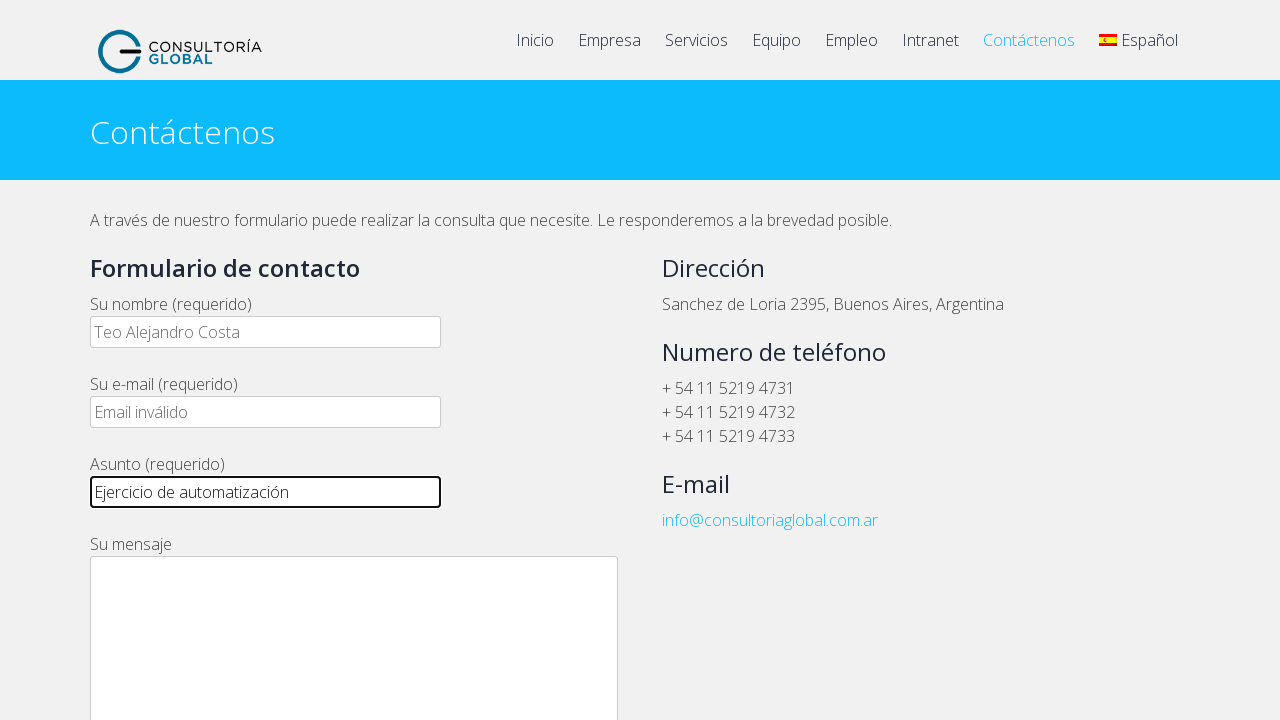

Filled message field with automation test message on textarea[name="your-message"]
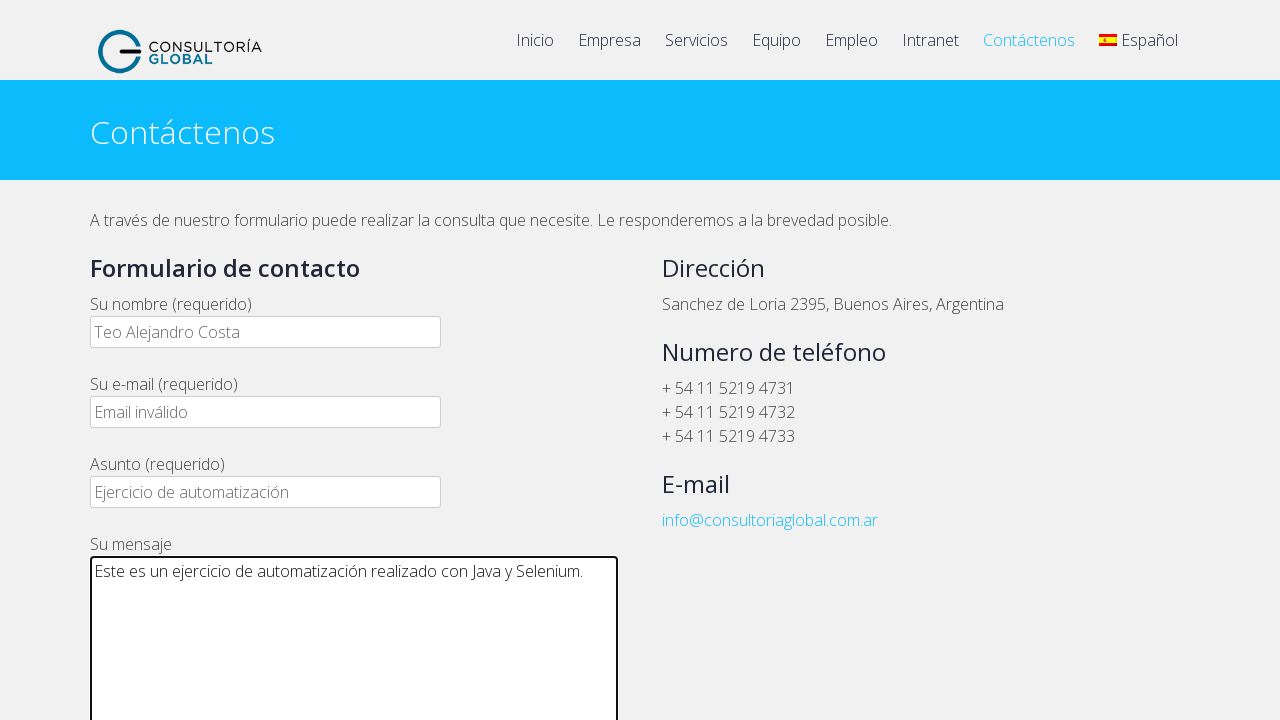

Clicked form submit button at (144, 360) on xpath=//*[@id="wpcf7-f1297-p370-o1"]/form/p[7]/input
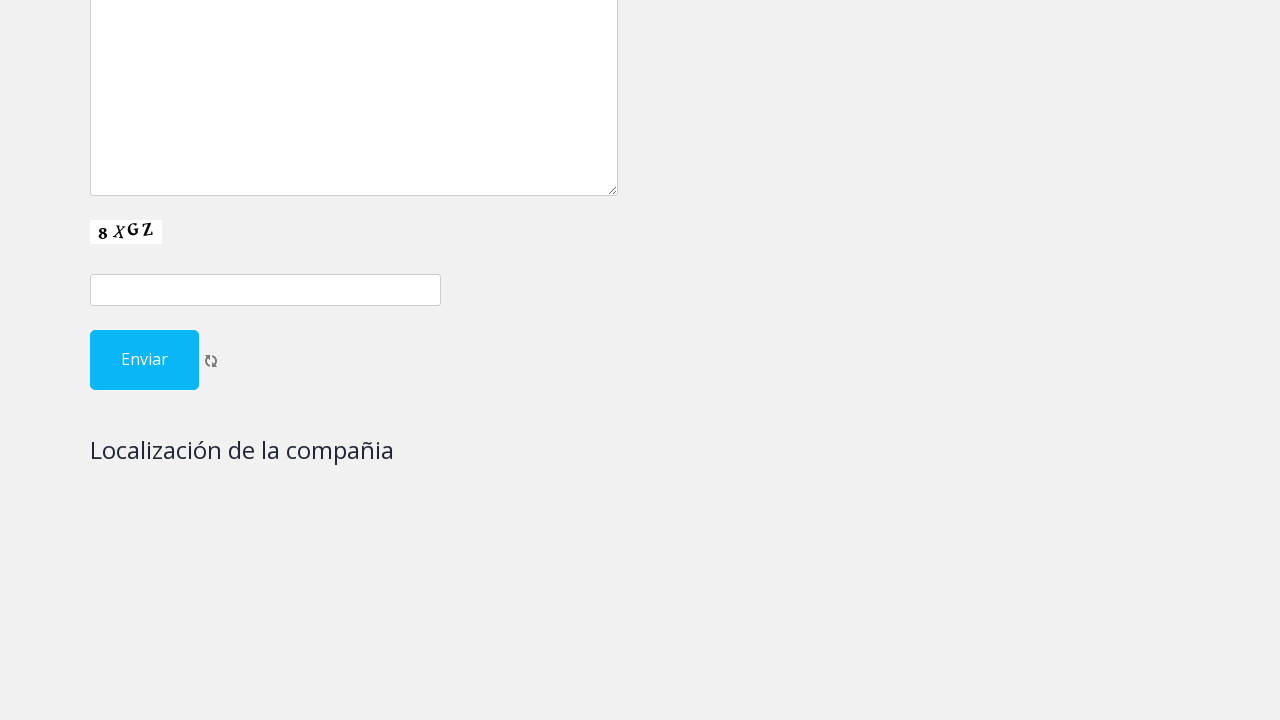

Email validation alert appeared due to invalid email format
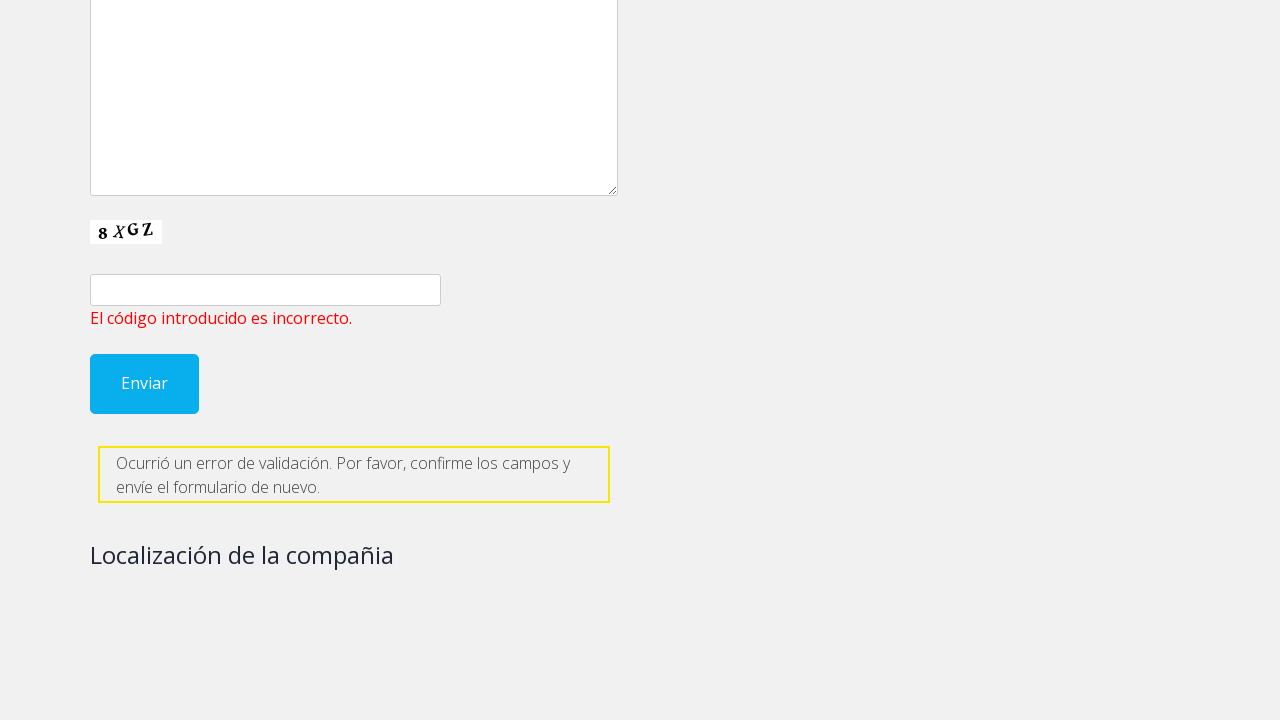

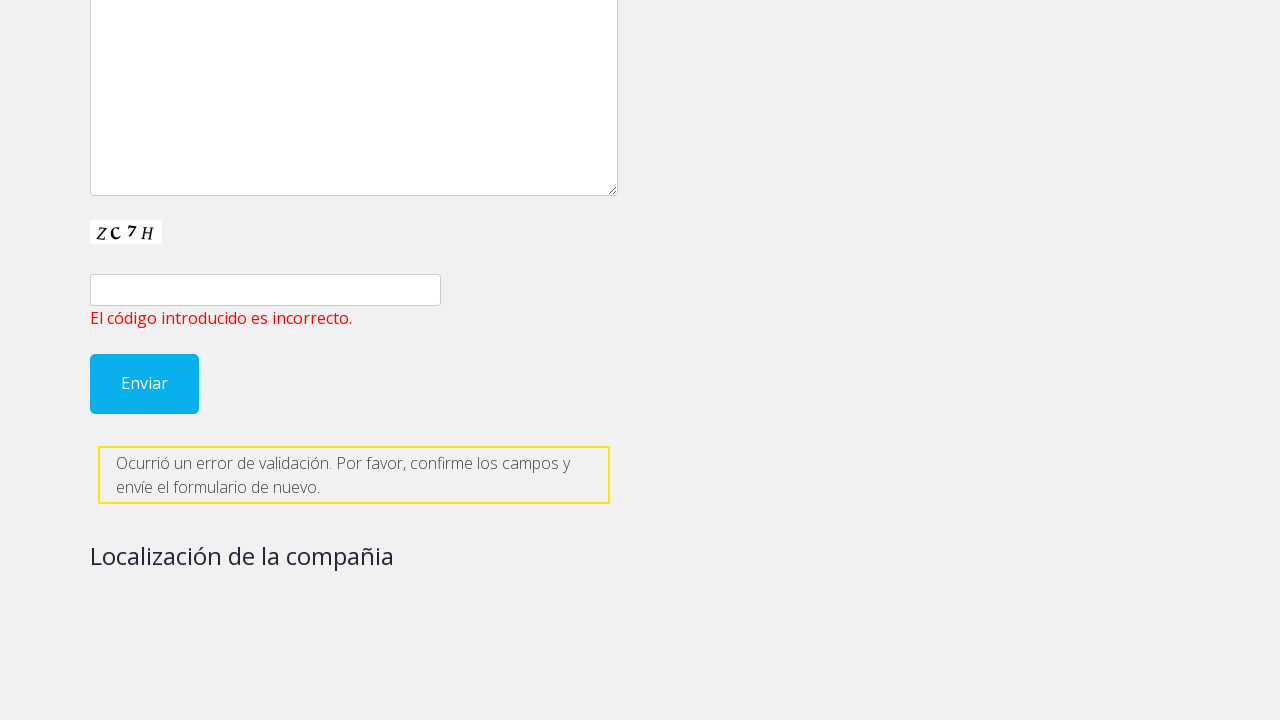